Tests window handling functionality by clicking a link that opens a new window, switching between windows, and closing the new window

Starting URL: https://the-internet.herokuapp.com/windows

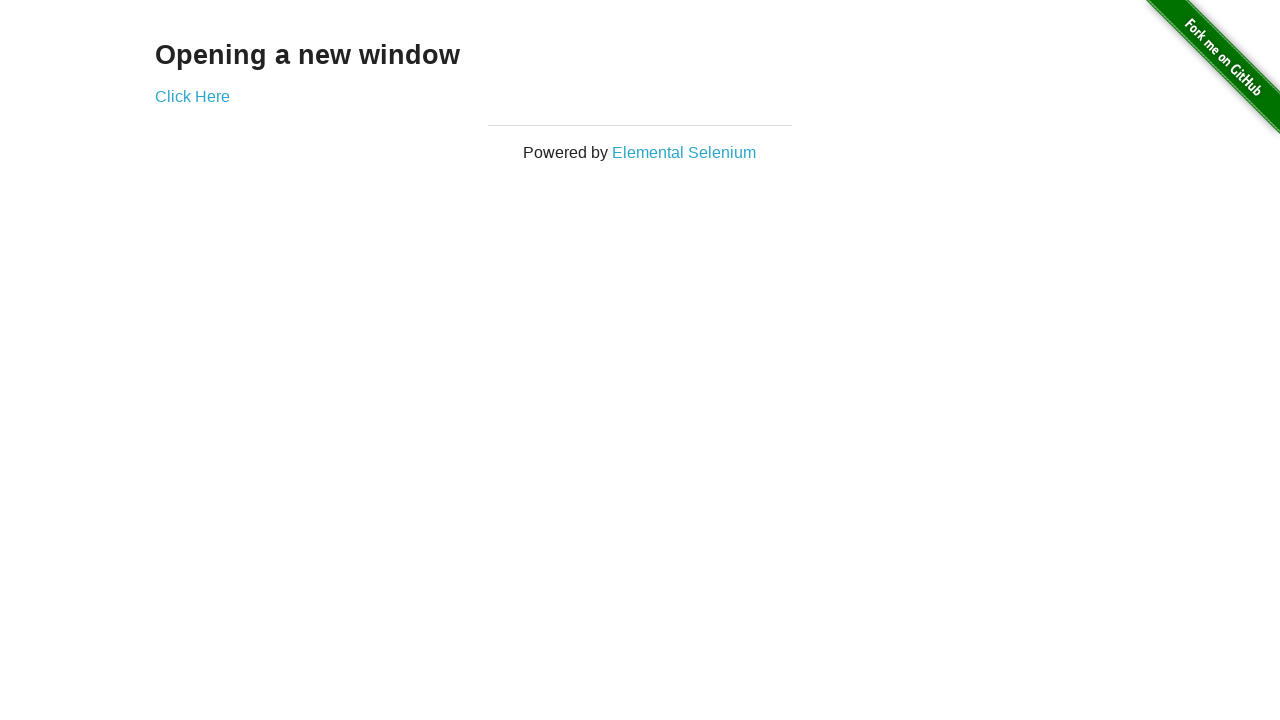

Clicked 'Click Here' link to open new window at (192, 96) on text=Click Here
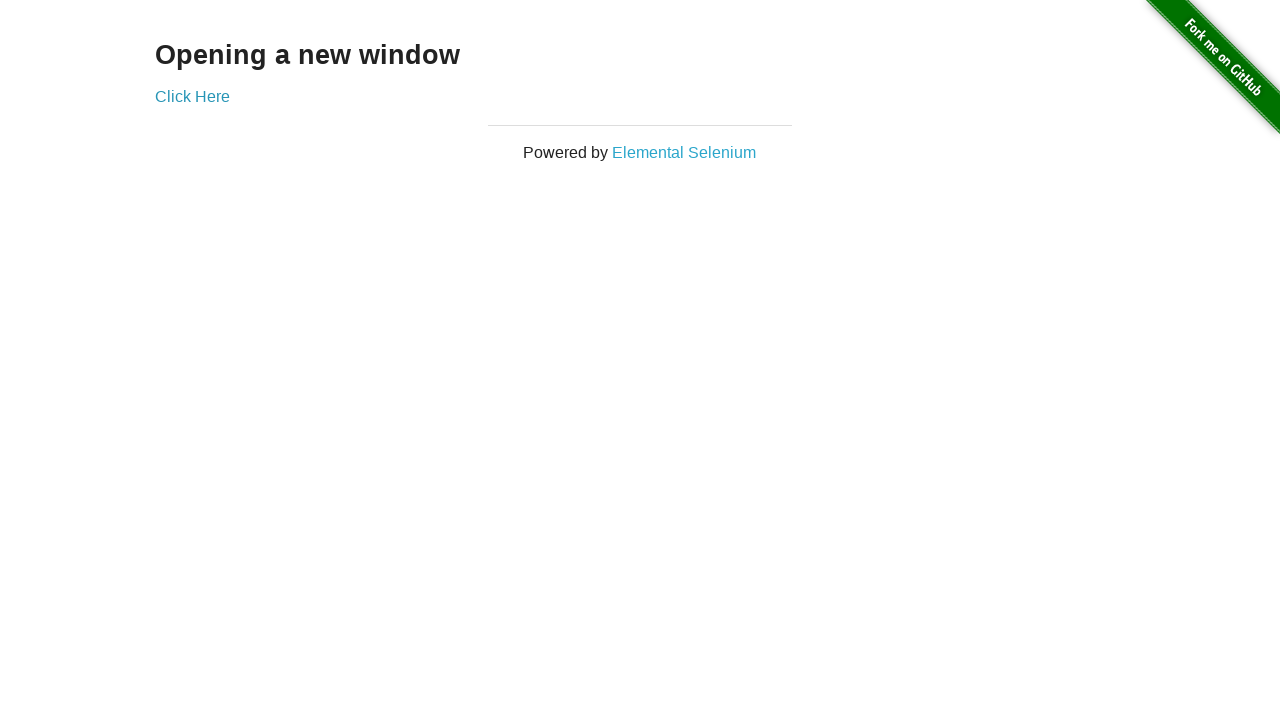

Captured new window/page object
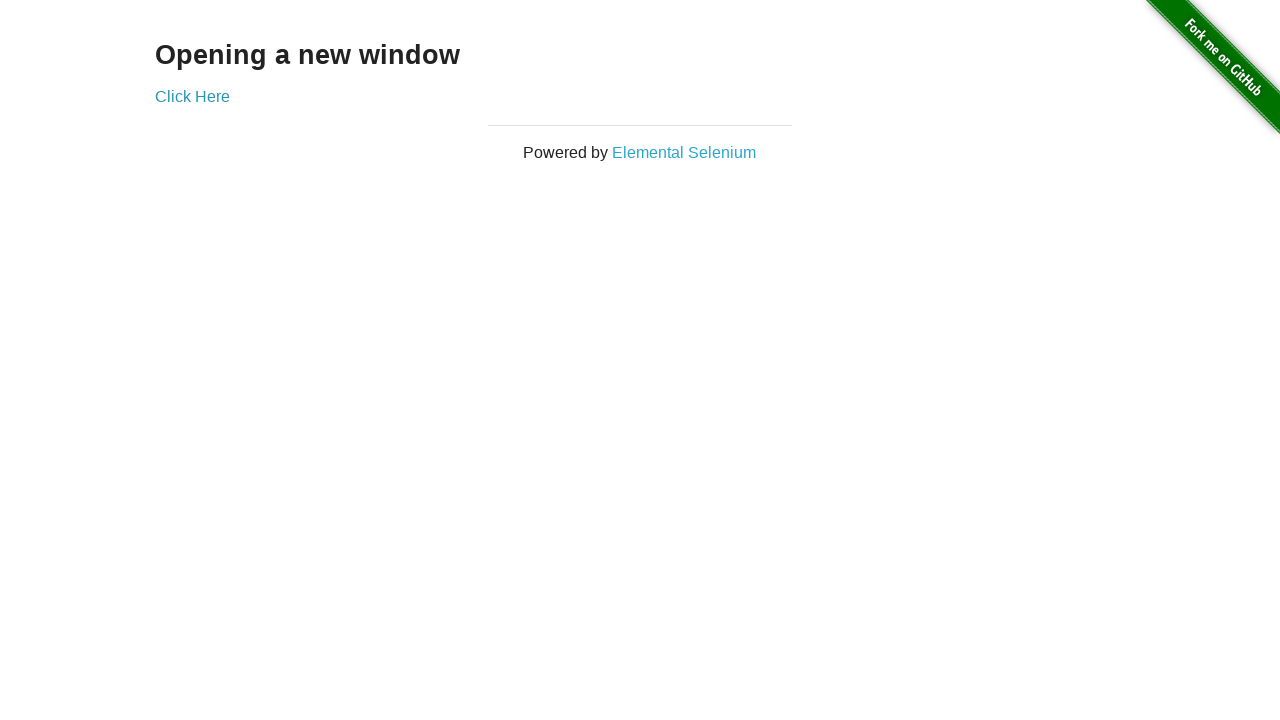

New page loaded successfully
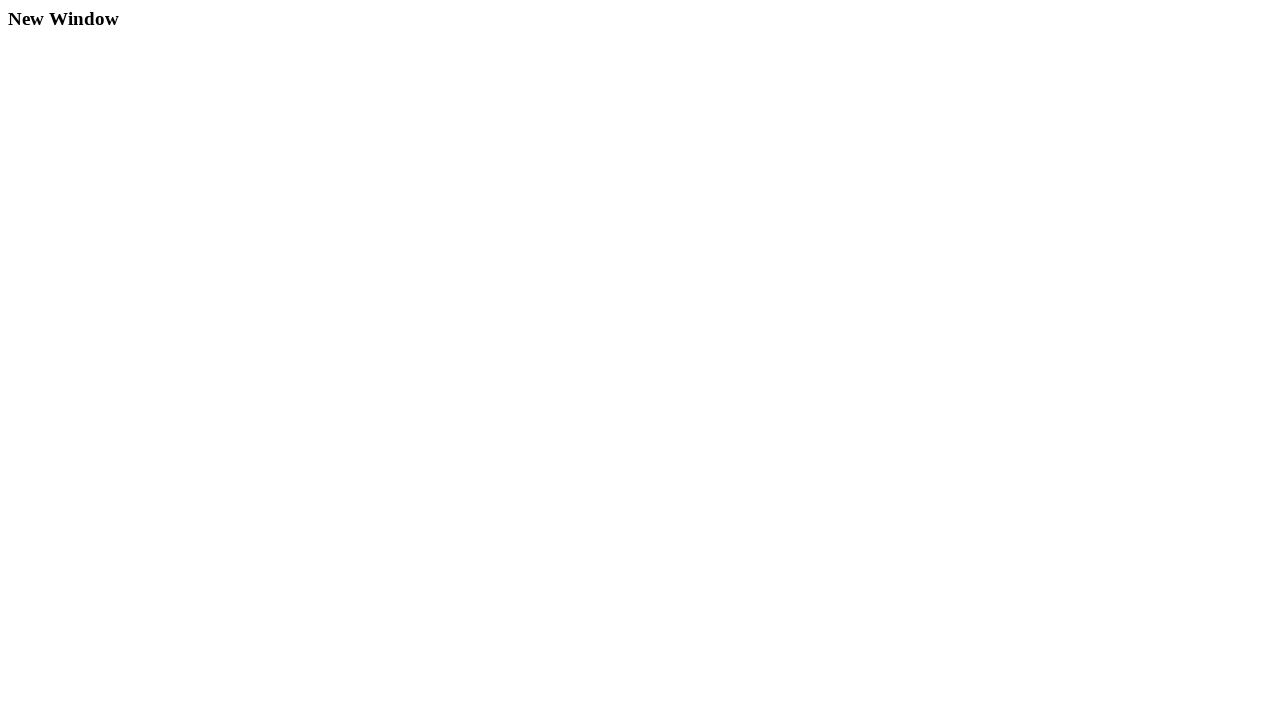

Switched focus back to original page
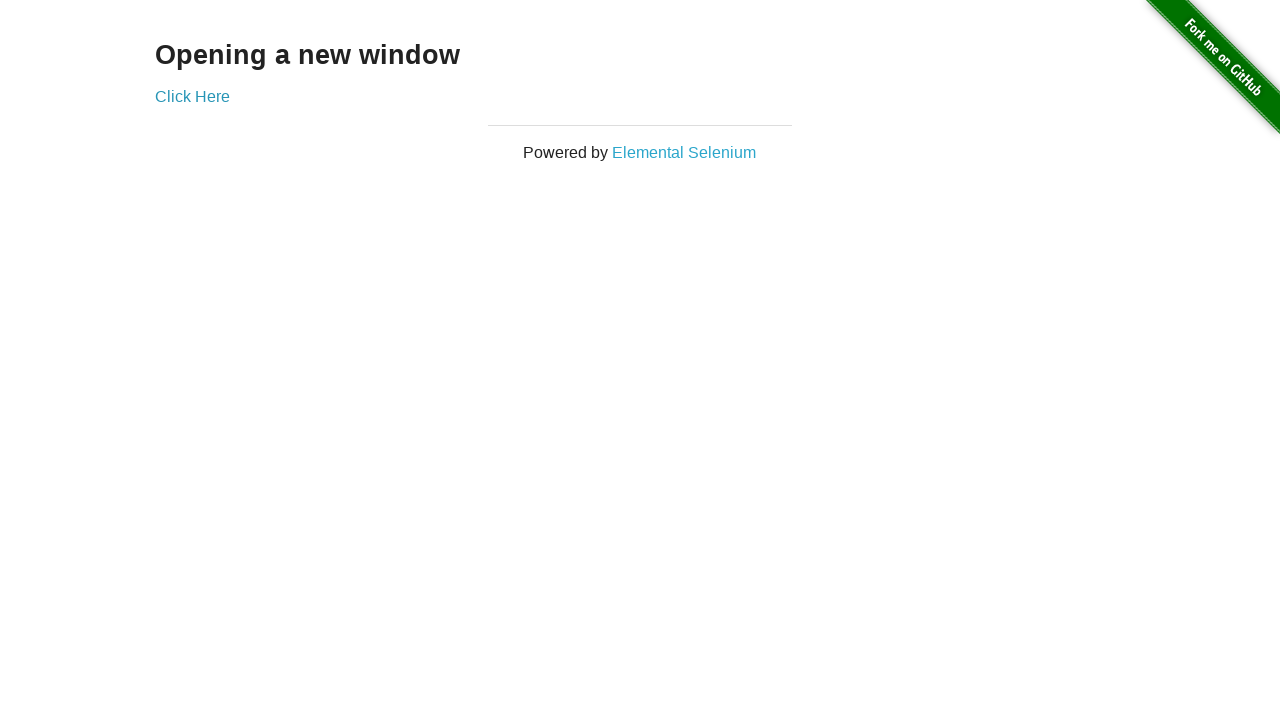

Switched focus to new page
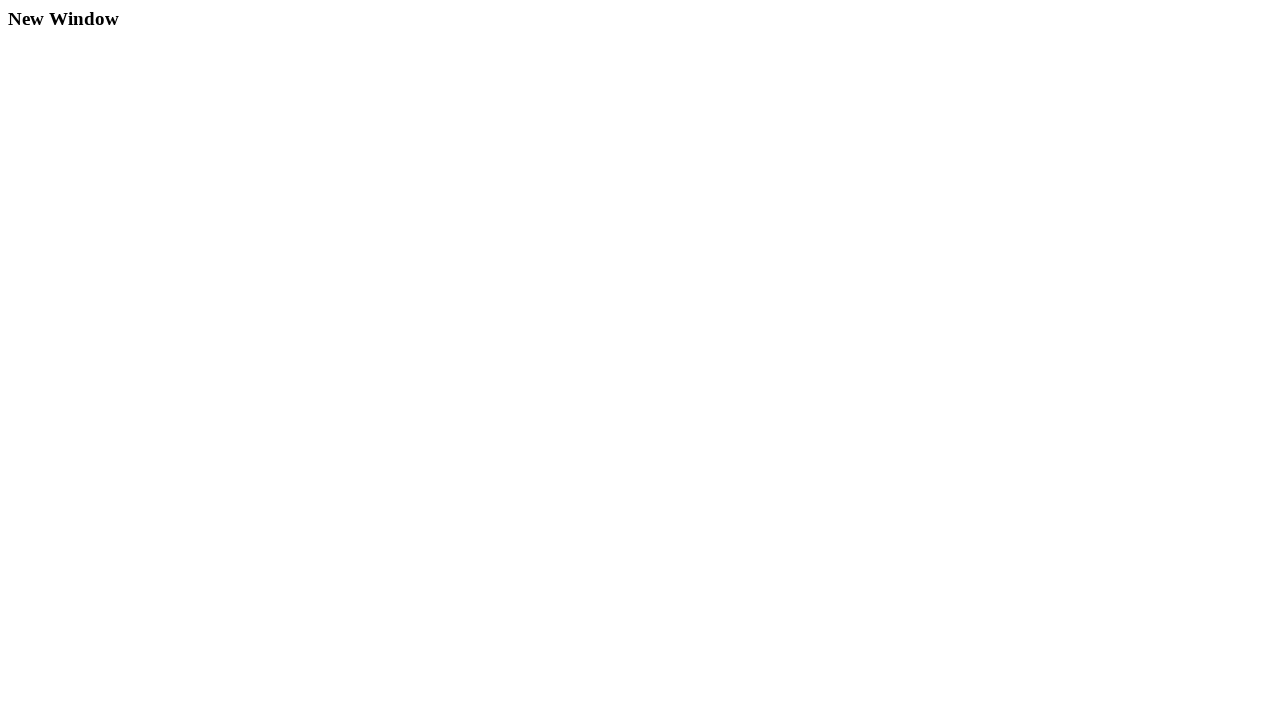

Closed the new window
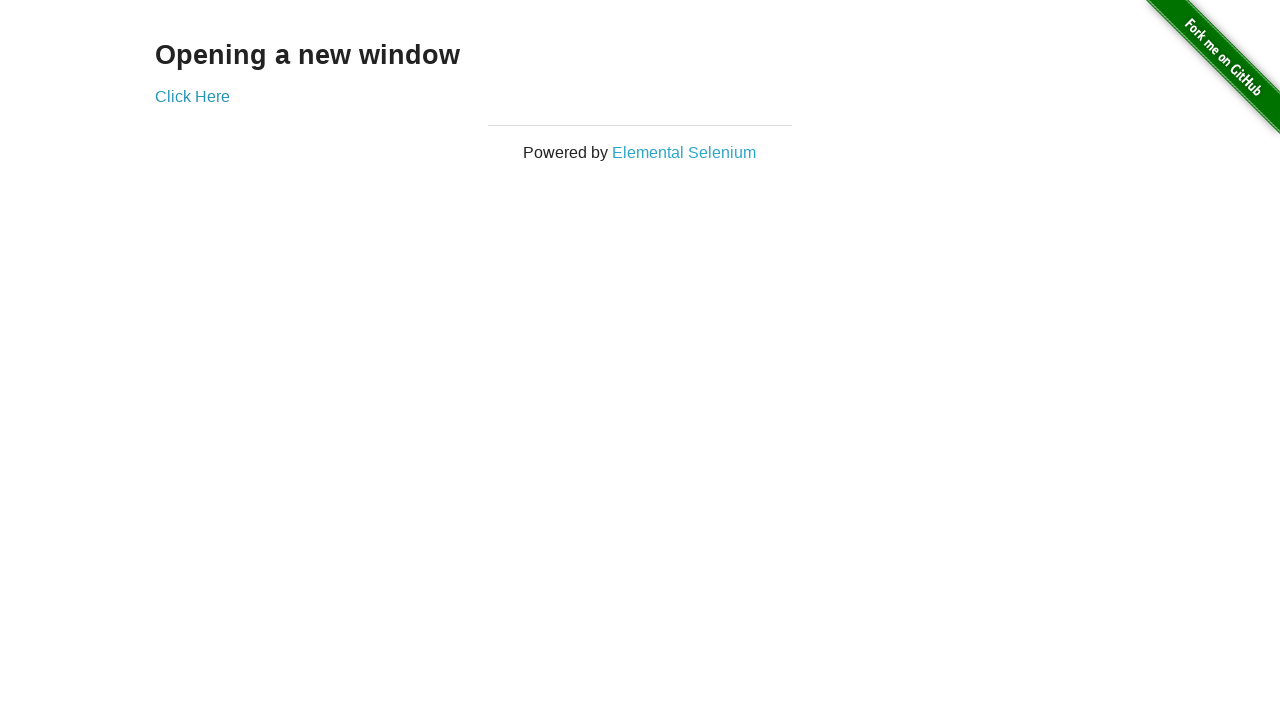

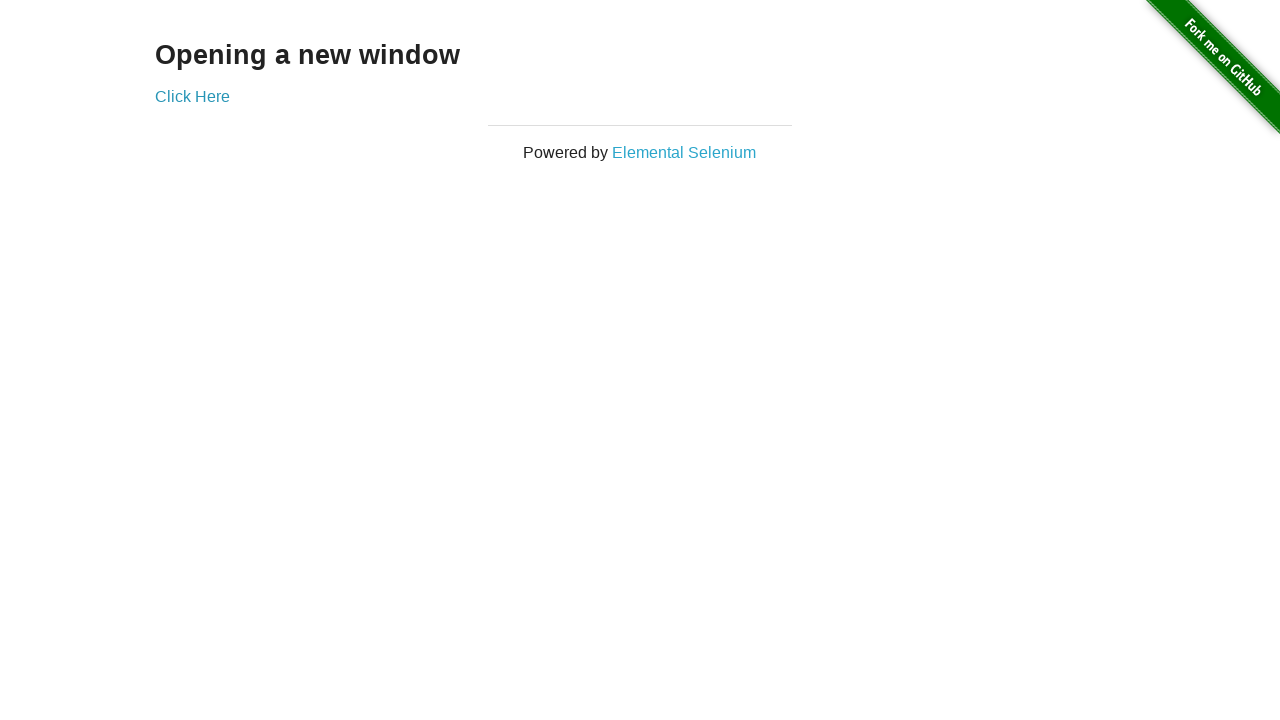